Tests clearing a search field by sending backspace keys to remove existing text, then entering a new search query for "Washington DC" and submitting with Enter key.

Starting URL: https://www.hoteltonight.com/

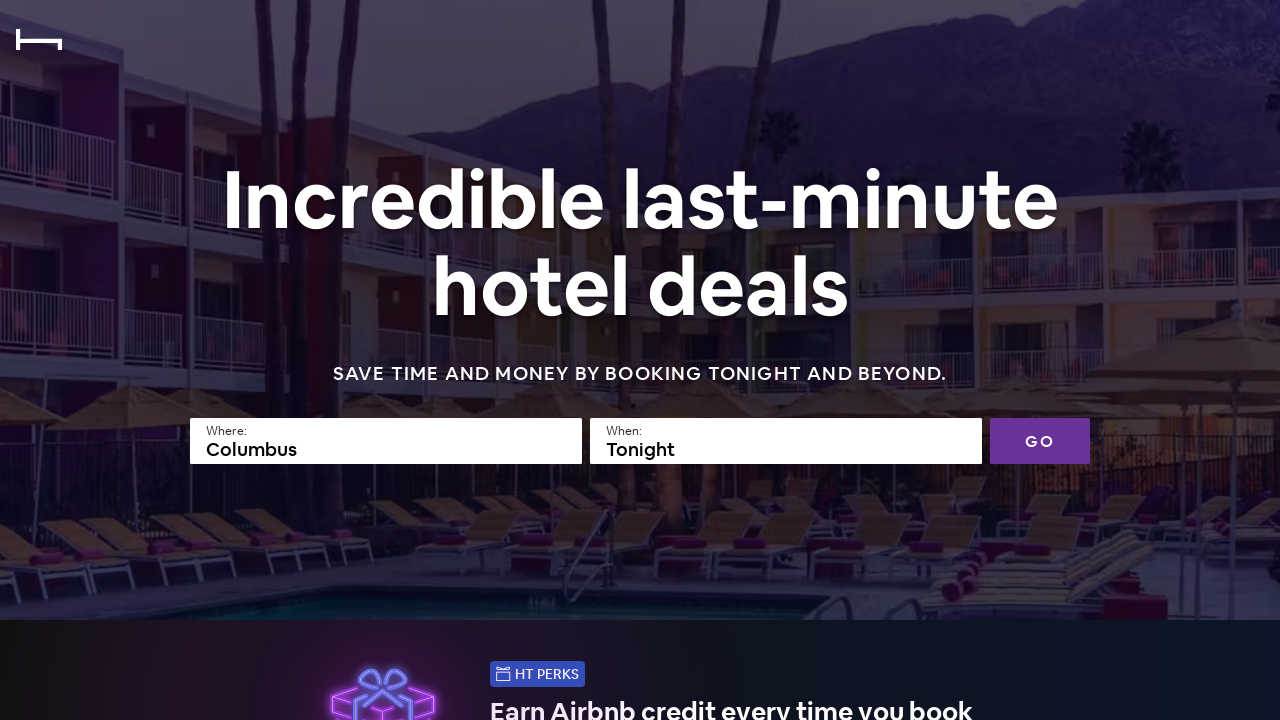

Search field became visible
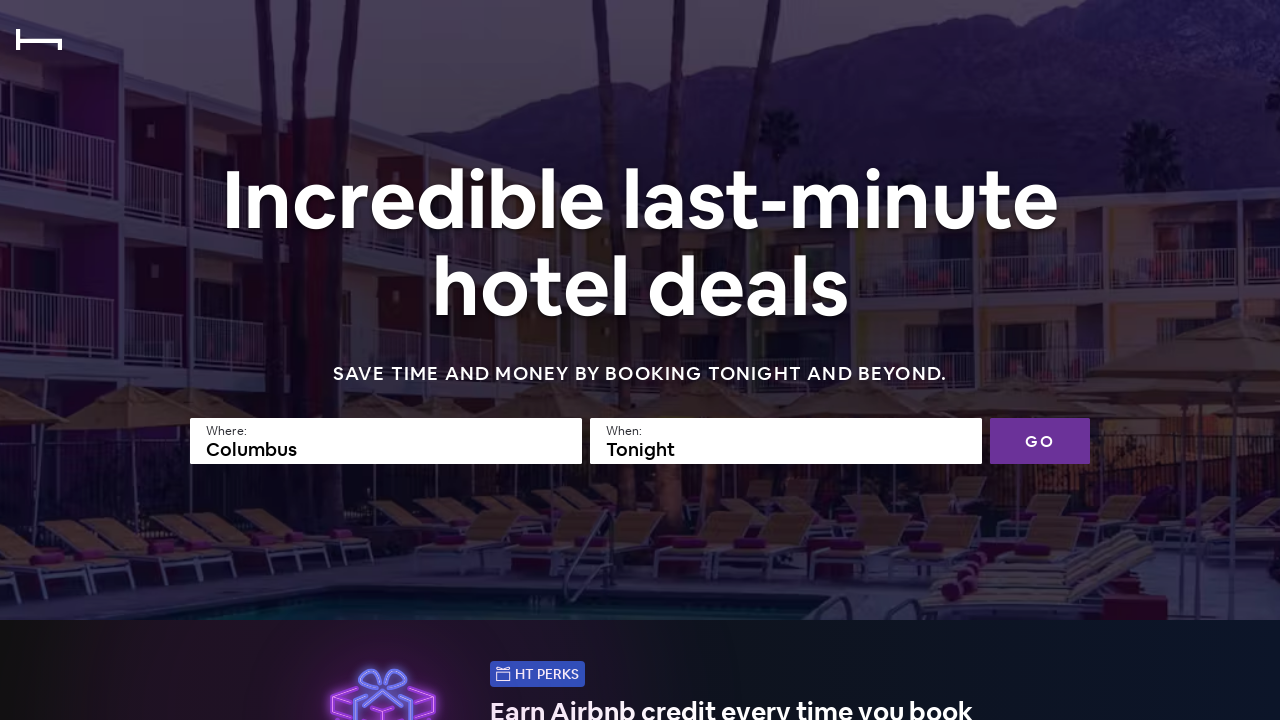

Retrieved current search field text: 'Columbus'
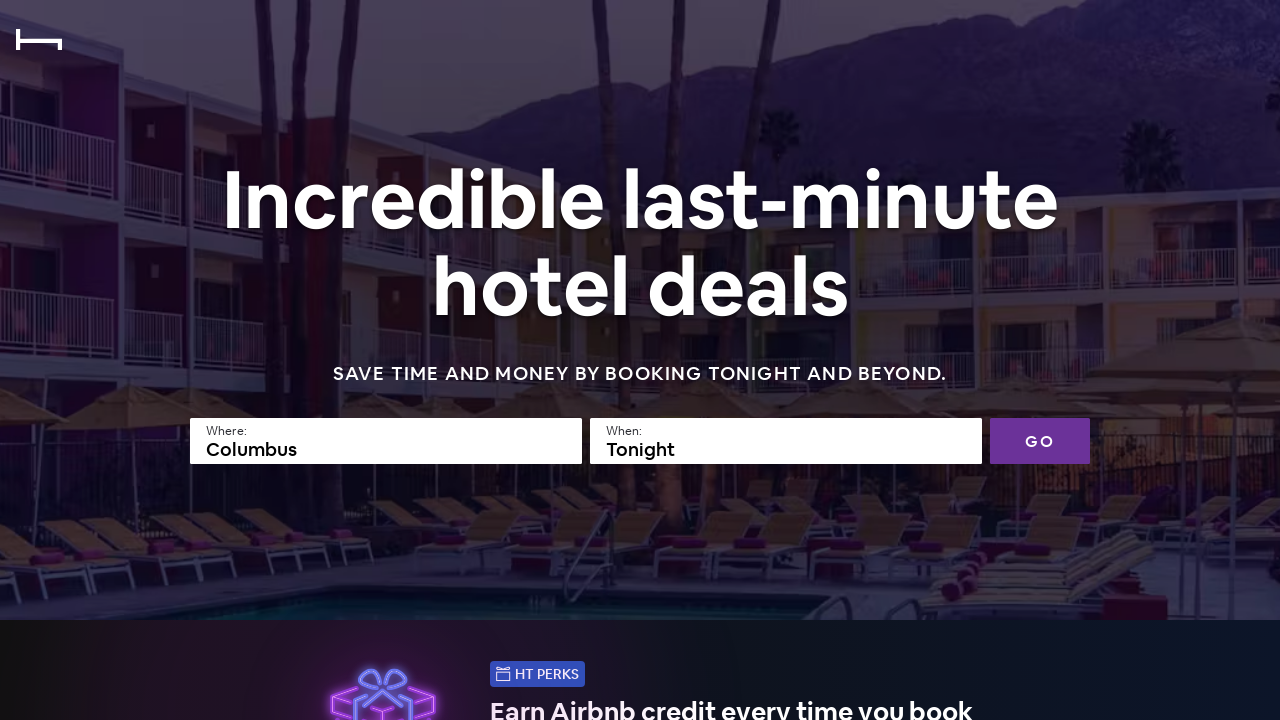

Pressed Backspace to clear character from search field on input[name='searchfield']
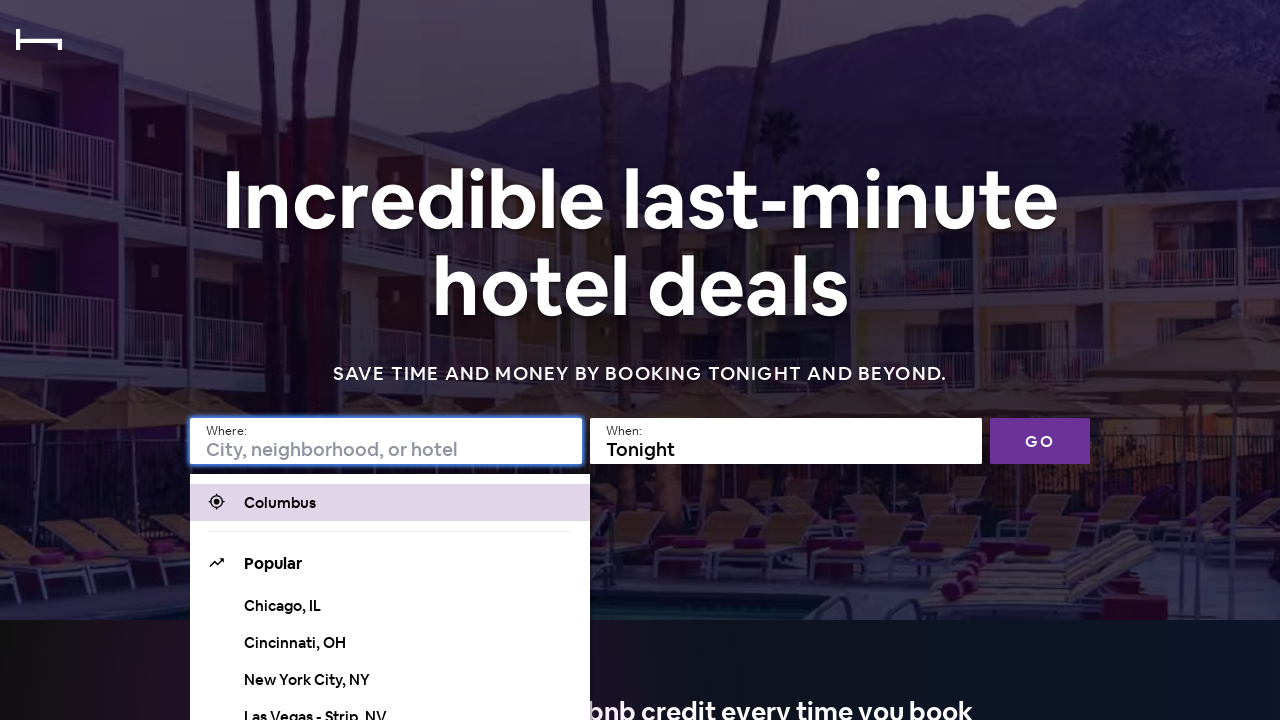

Pressed Backspace to clear character from search field on input[name='searchfield']
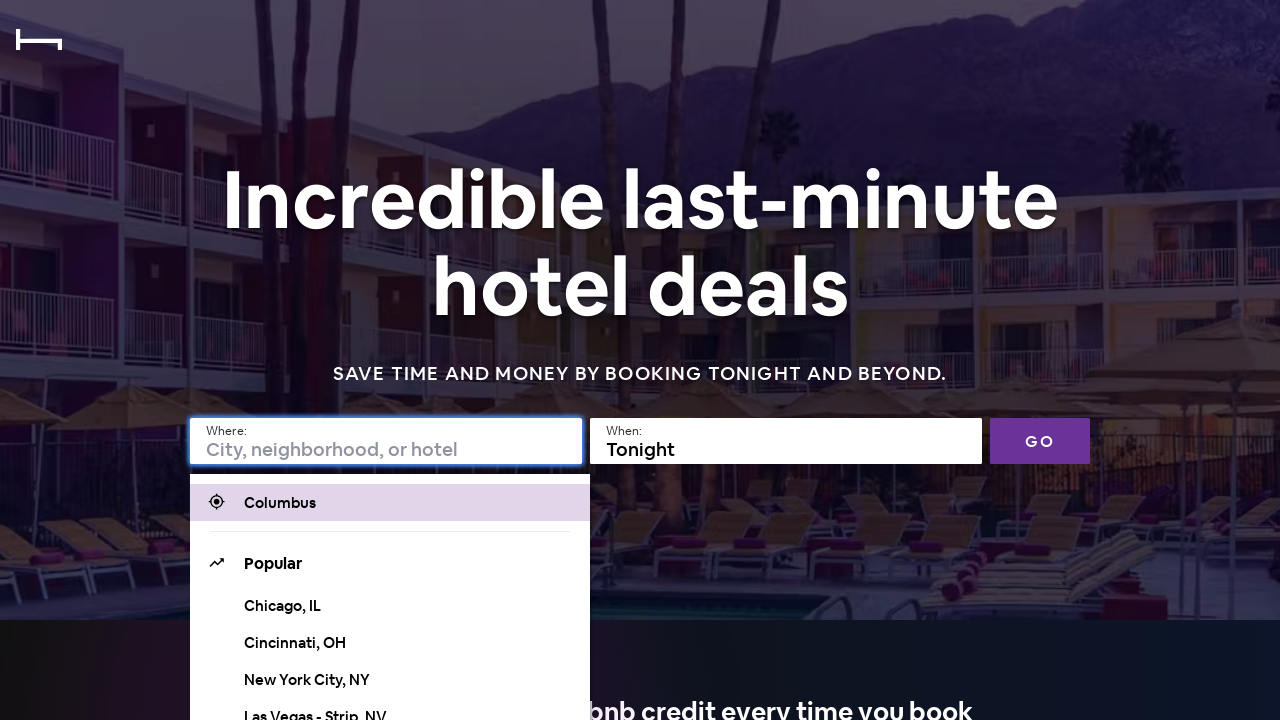

Pressed Backspace to clear character from search field on input[name='searchfield']
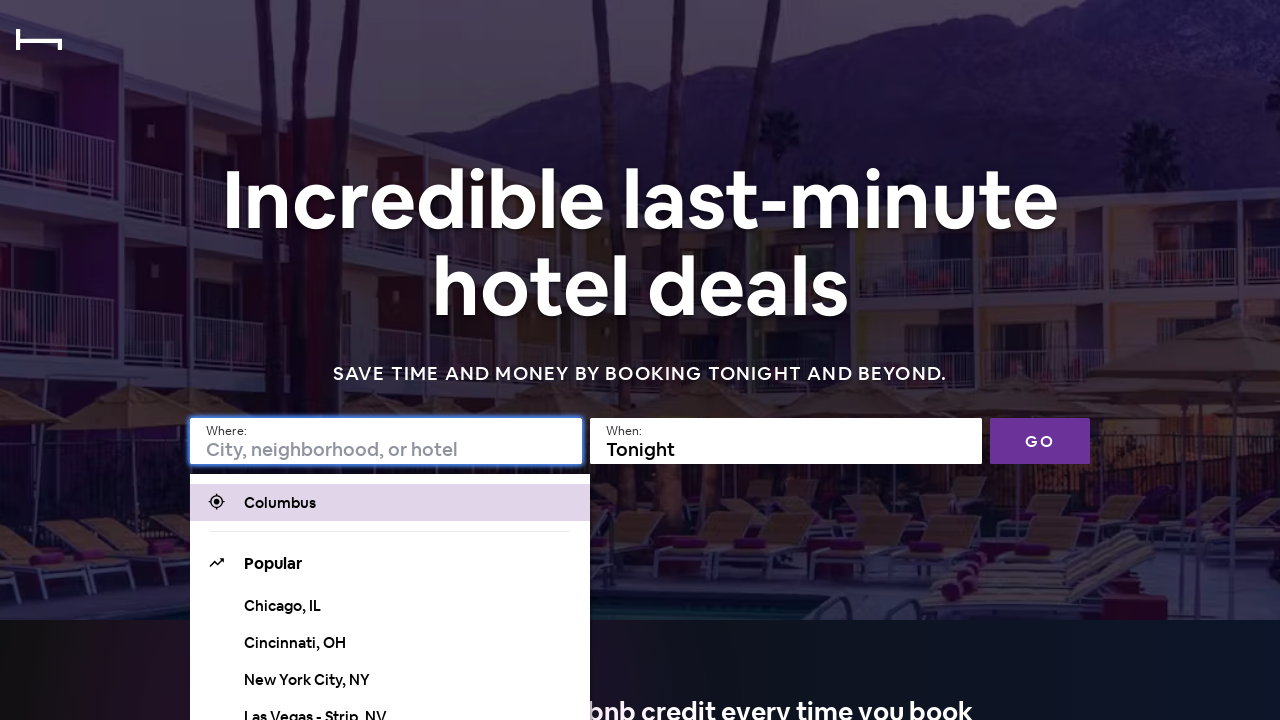

Pressed Backspace to clear character from search field on input[name='searchfield']
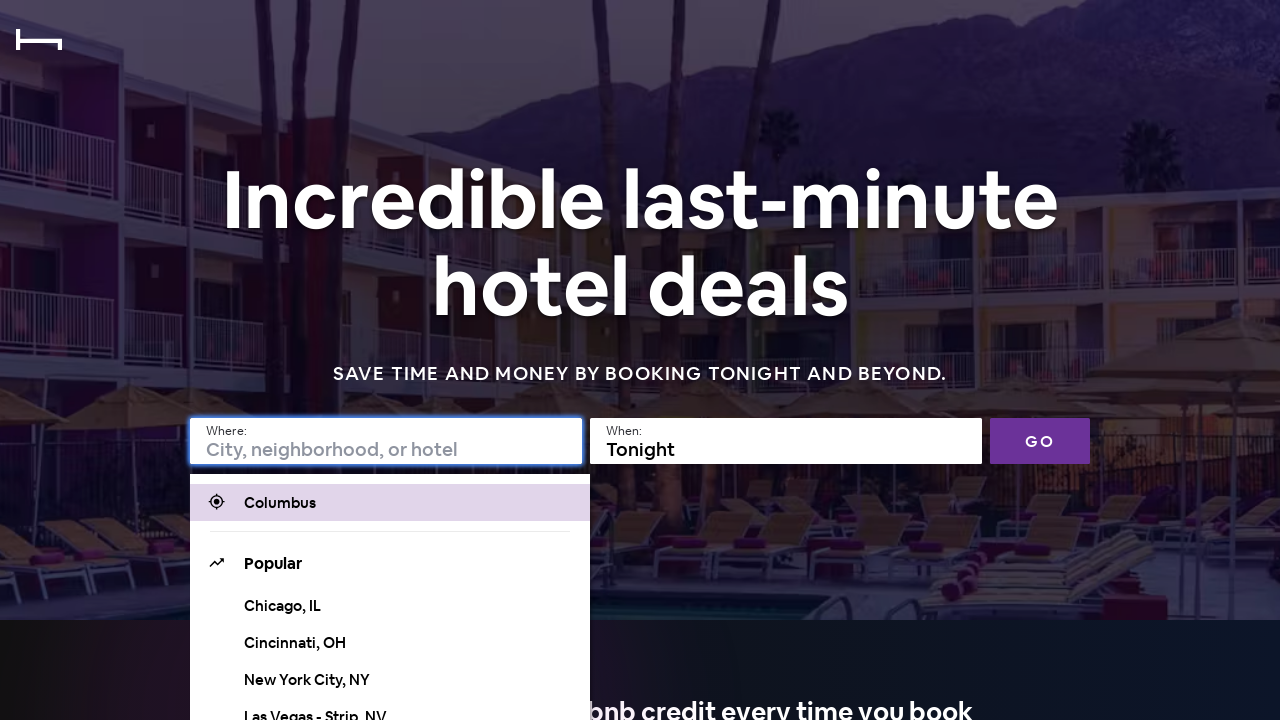

Pressed Backspace to clear character from search field on input[name='searchfield']
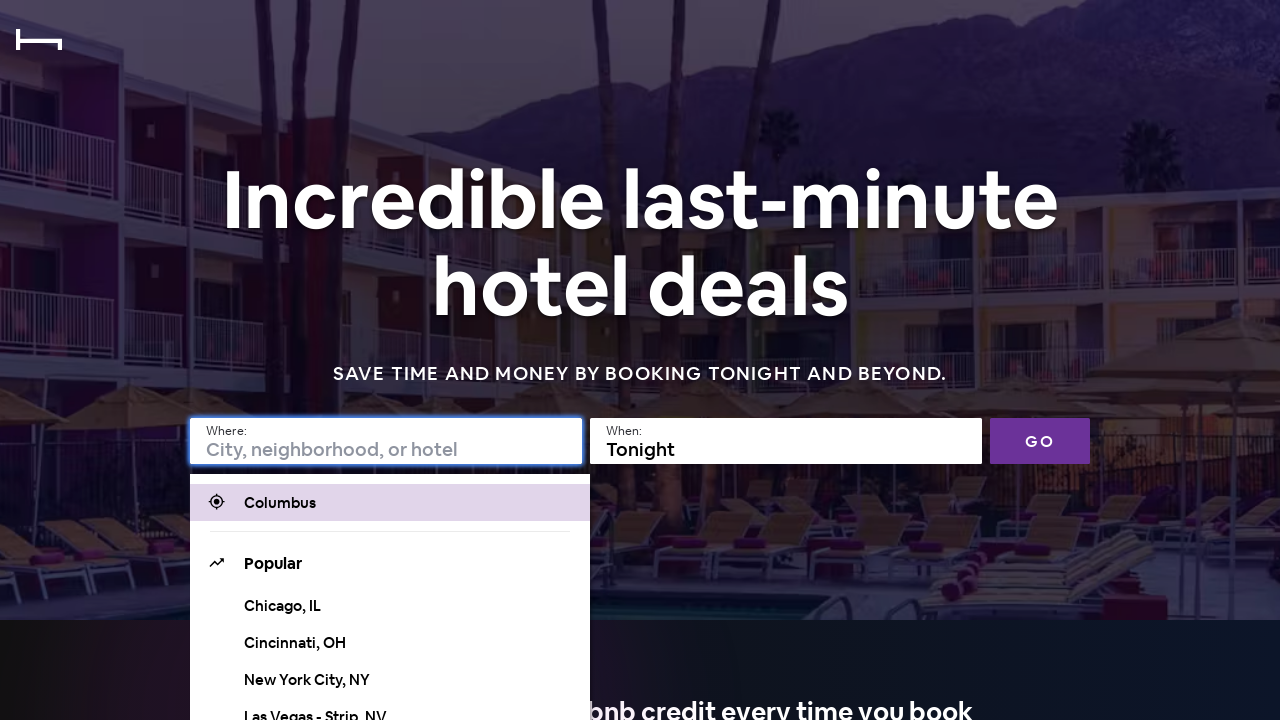

Pressed Backspace to clear character from search field on input[name='searchfield']
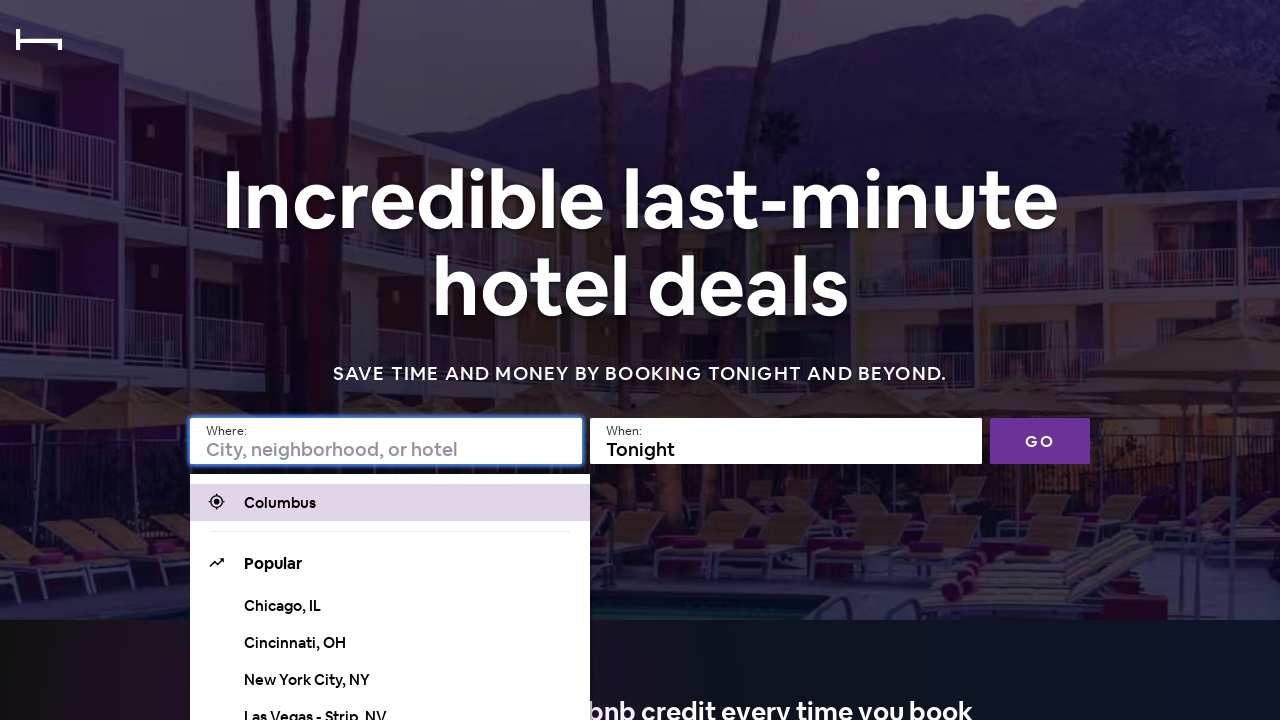

Pressed Backspace to clear character from search field on input[name='searchfield']
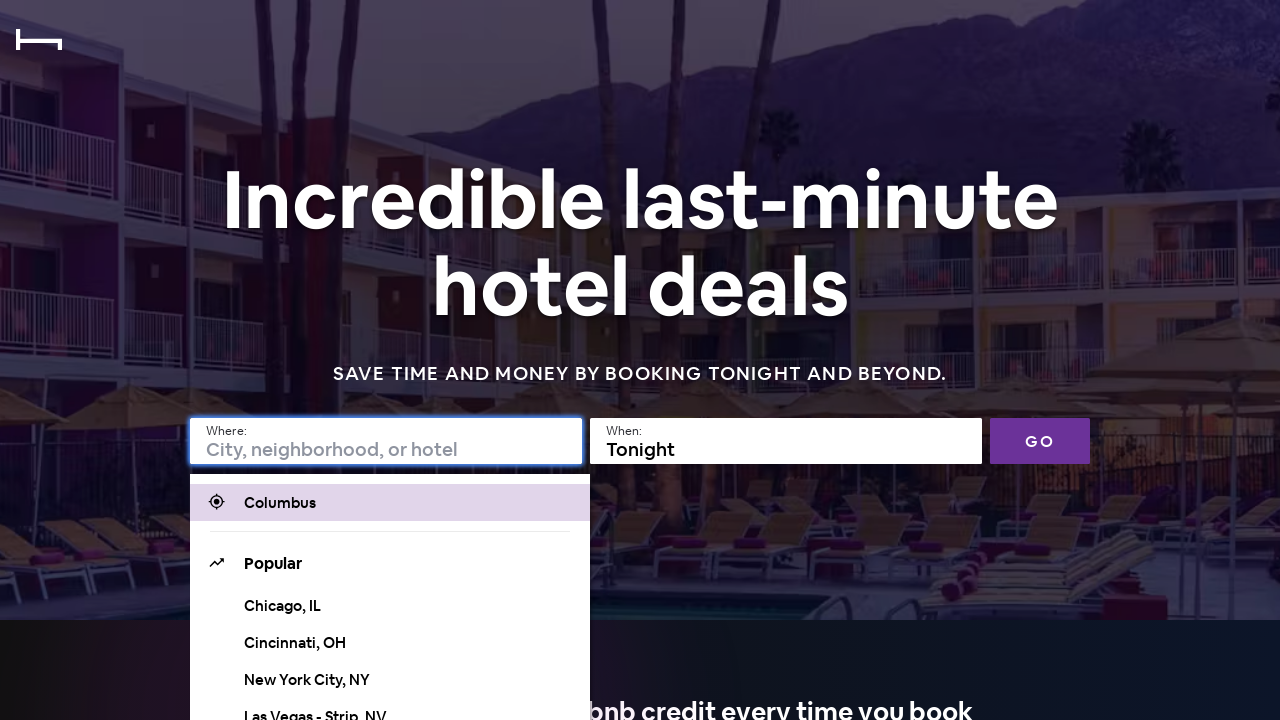

Pressed Backspace to clear character from search field on input[name='searchfield']
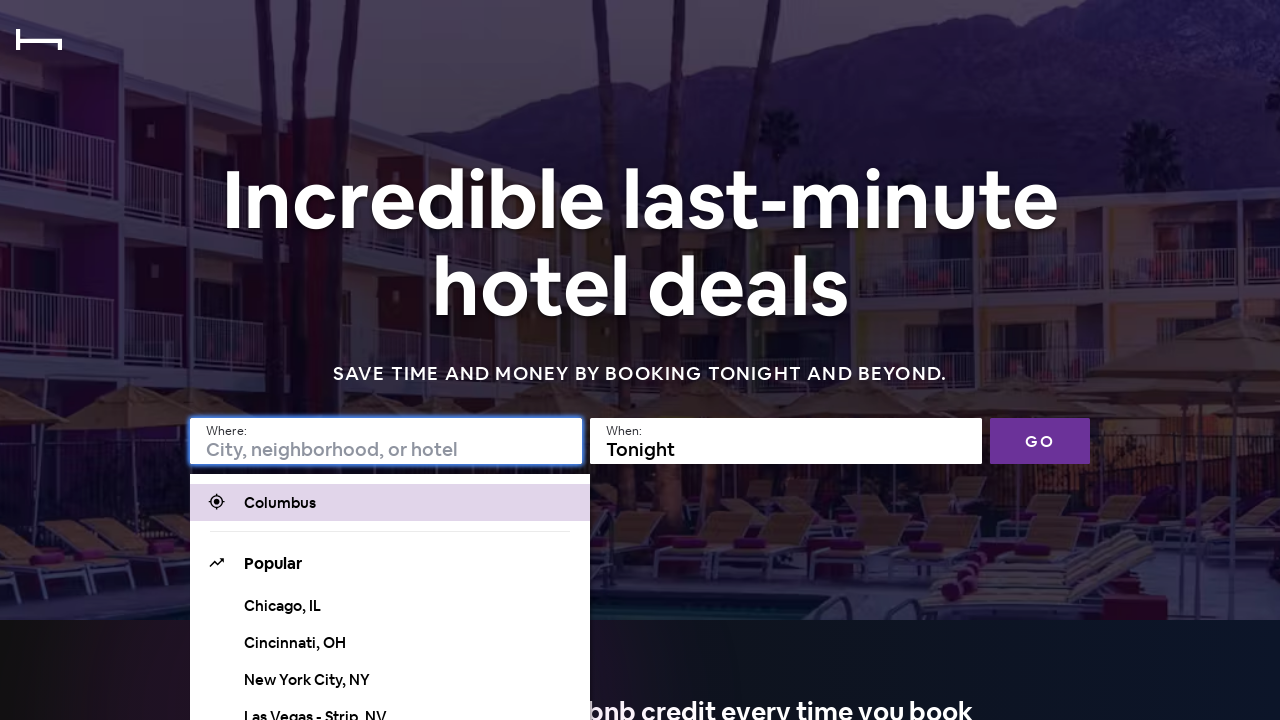

Filled search field with 'Washington DC' on input[name='searchfield']
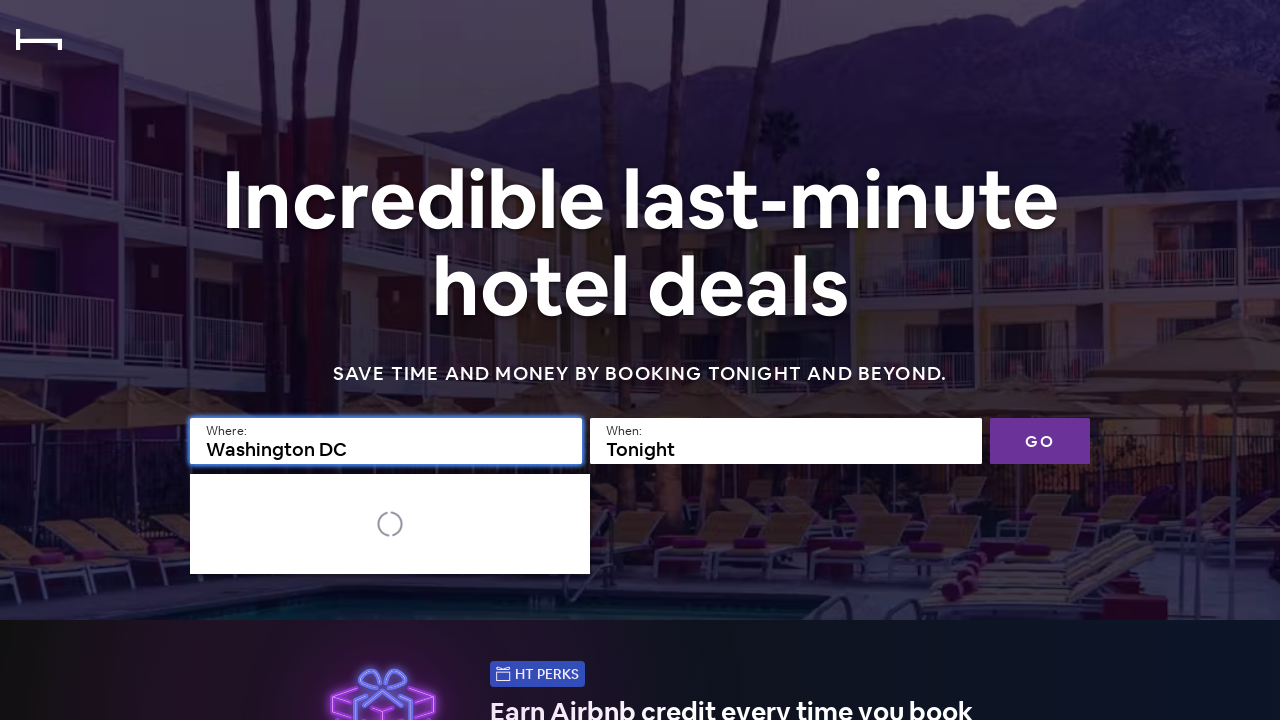

Pressed Enter to submit search for 'Washington DC' on input[name='searchfield']
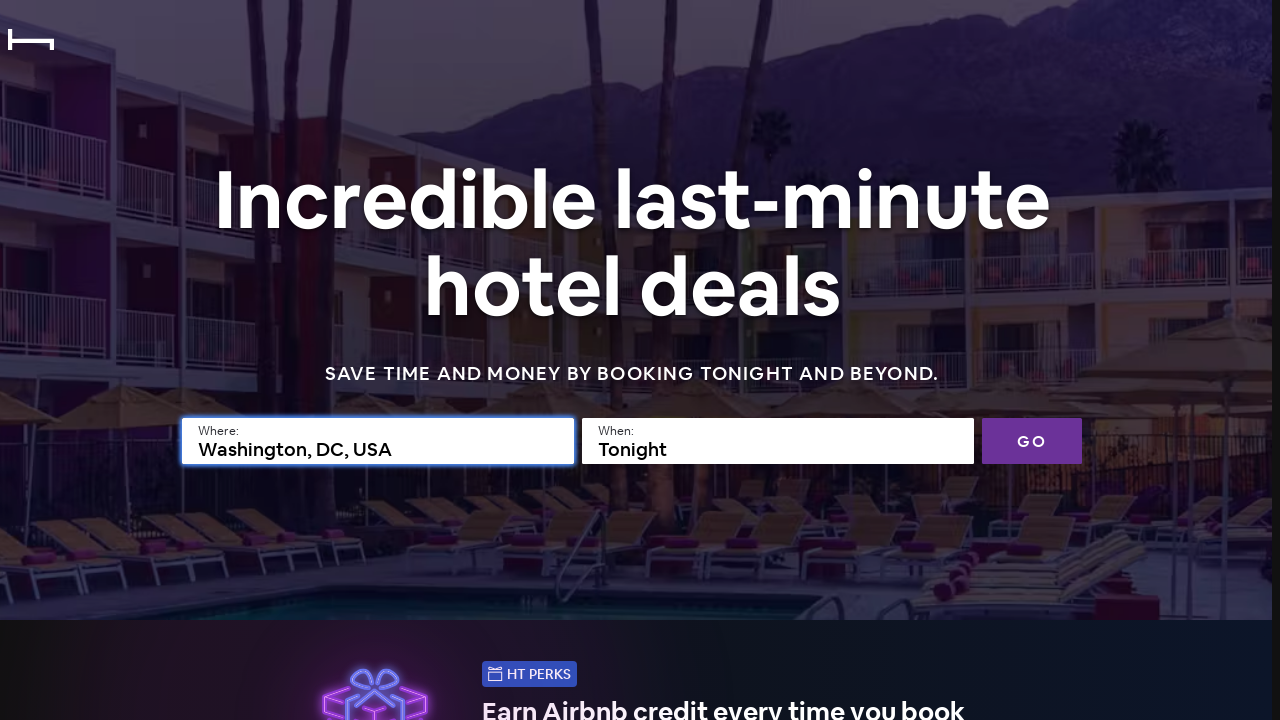

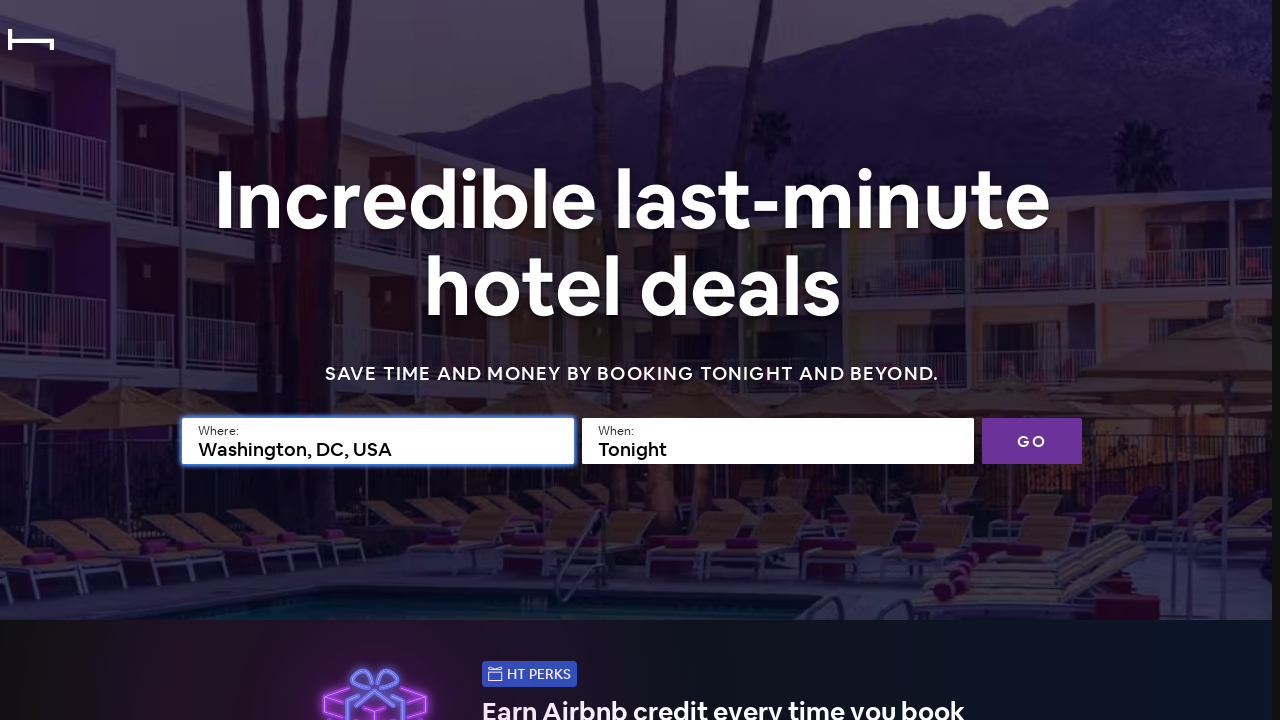